Tests autocomplete functionality by entering an address into an autocomplete input field

Starting URL: https://formy-project.herokuapp.com/autocomplete

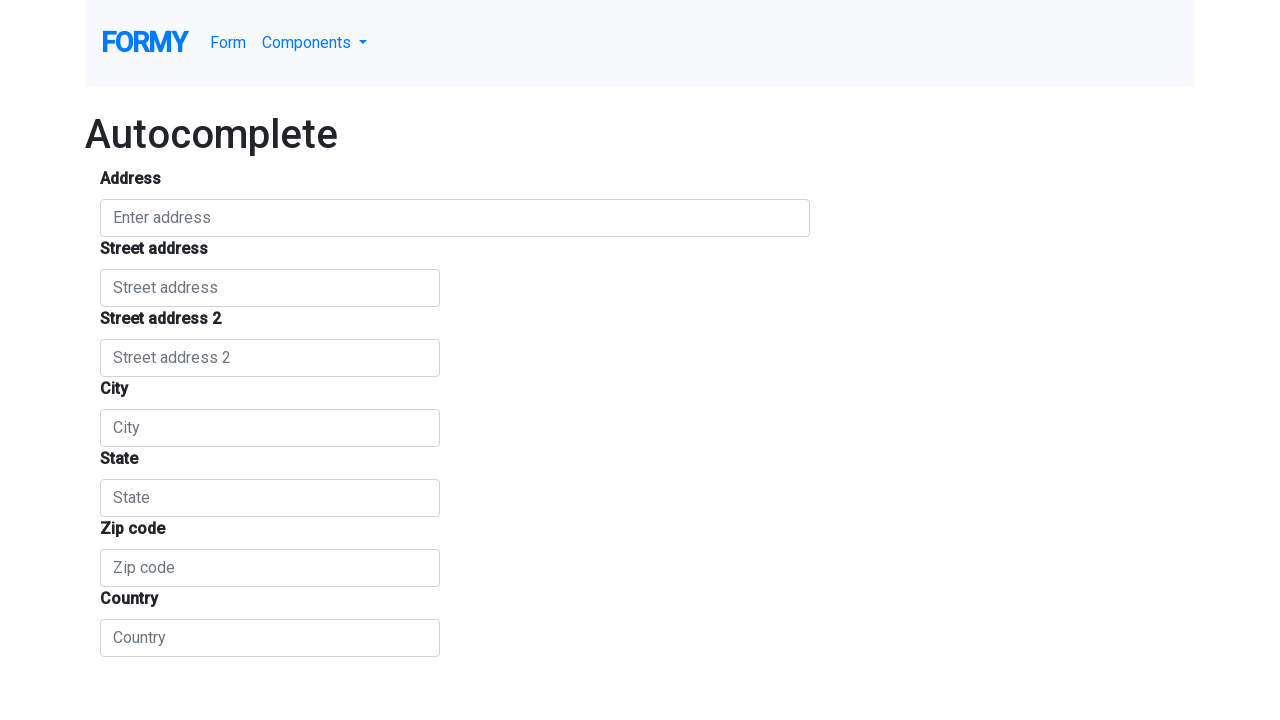

Navigated to autocomplete test page
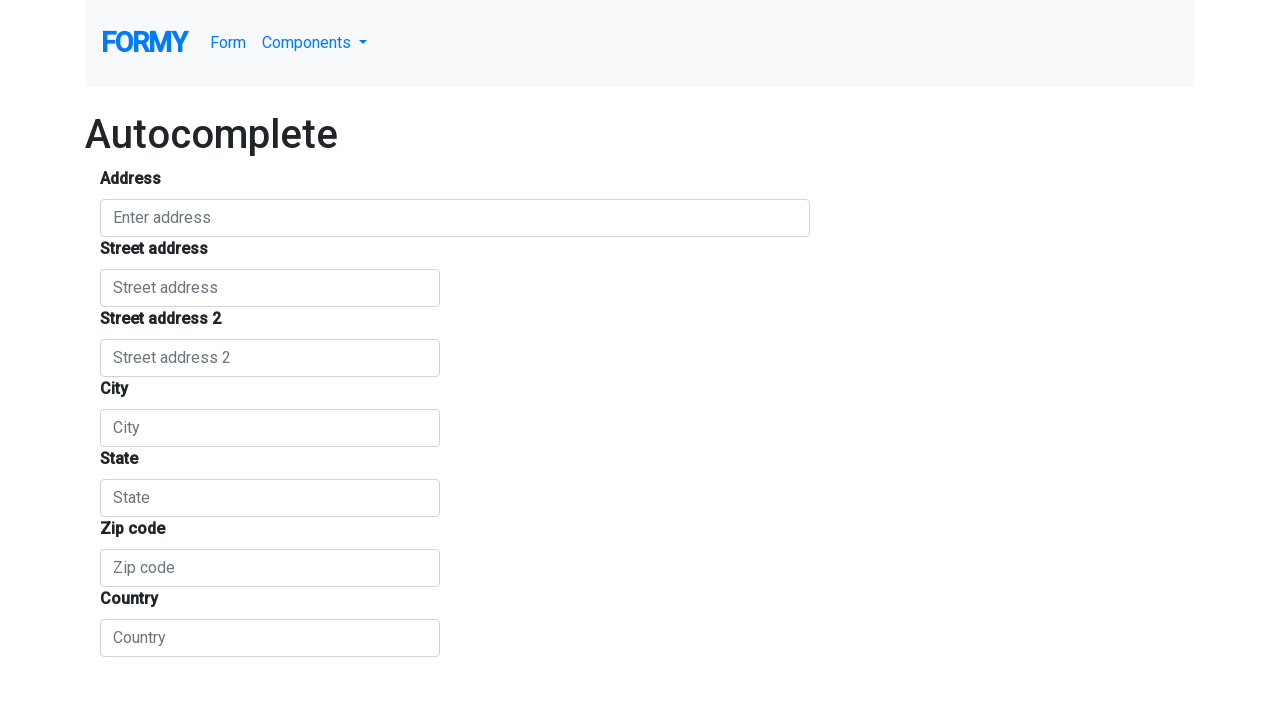

Filled autocomplete field with address 'Ergenekon Mahallesi 1209 sokak no:8 kat:1' on #autocomplete
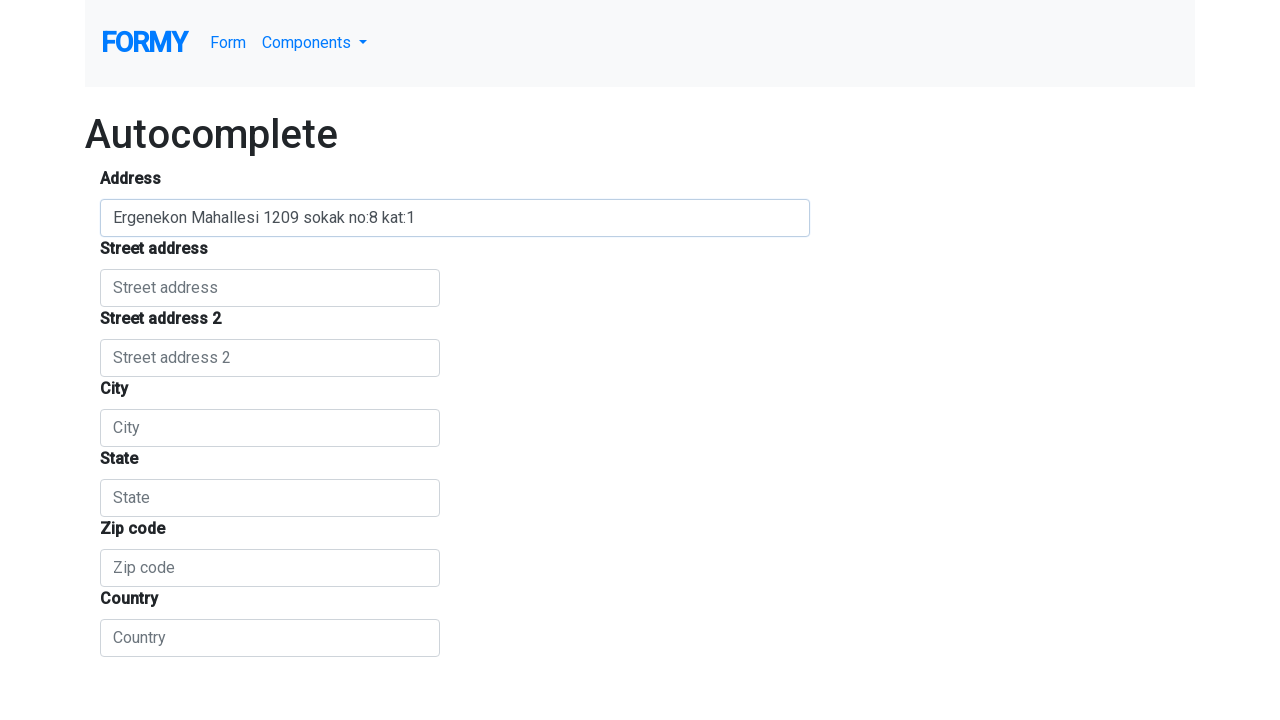

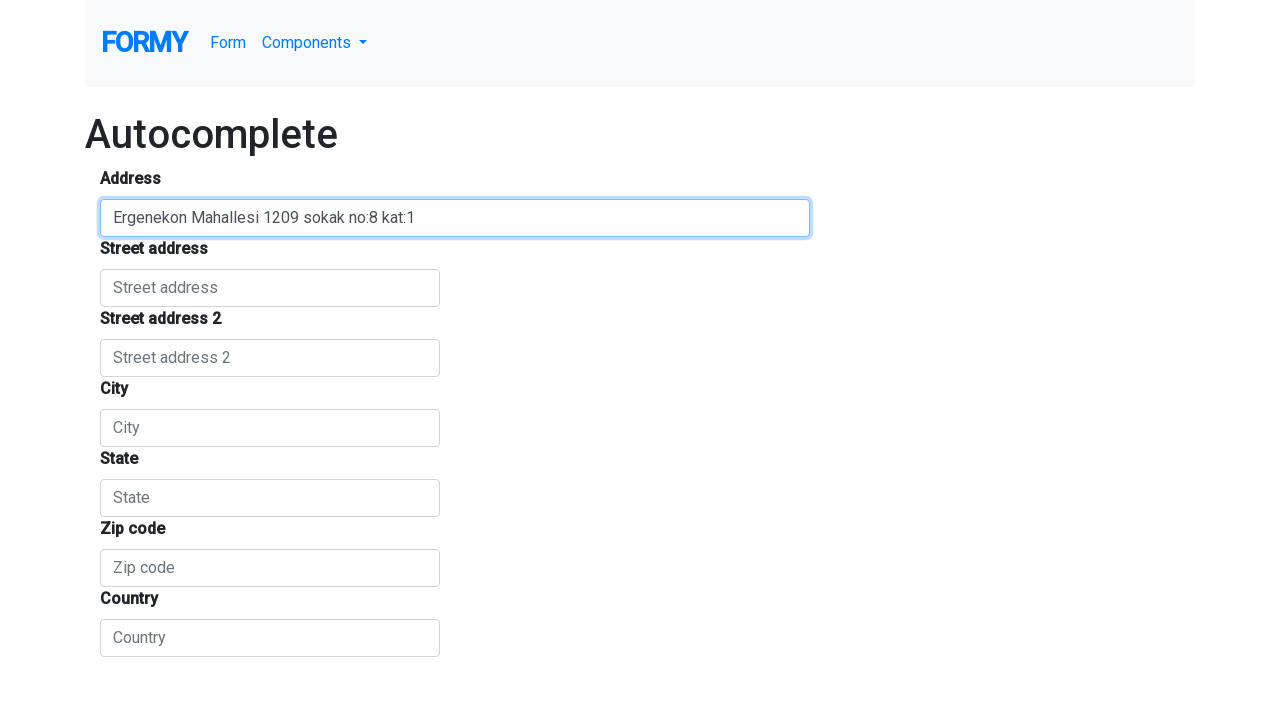